Tests page scrolling functionality by performing PAGE_DOWN and PAGE_UP keyboard actions on the Freshworks homepage

Starting URL: https://www.freshworks.com/

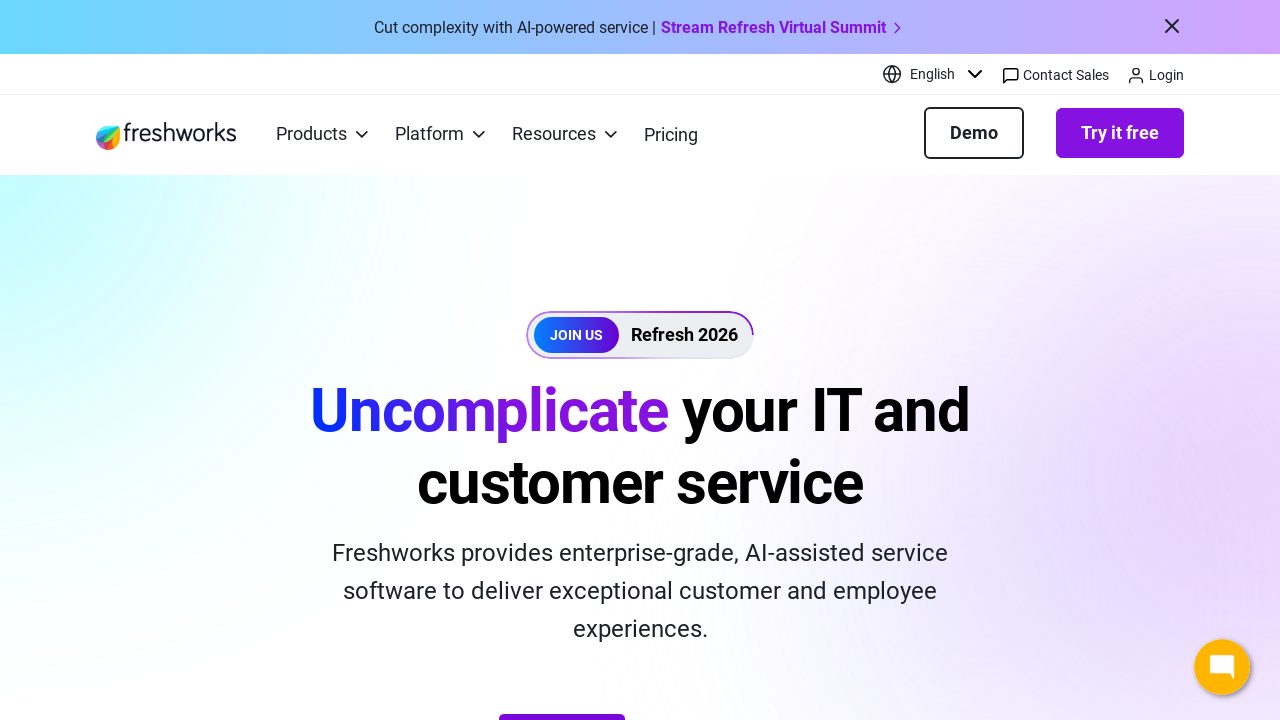

Pressed PAGE_DOWN key to scroll down the Freshworks homepage
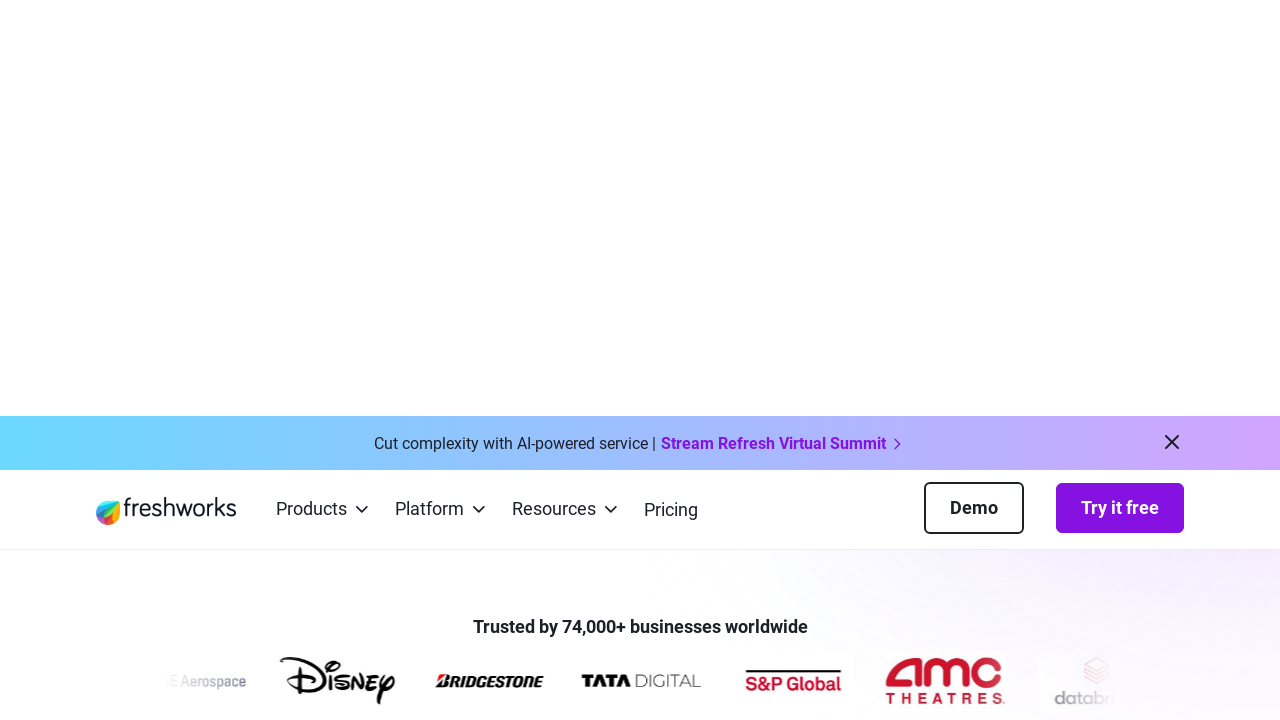

Waited 1 second for page scroll to complete
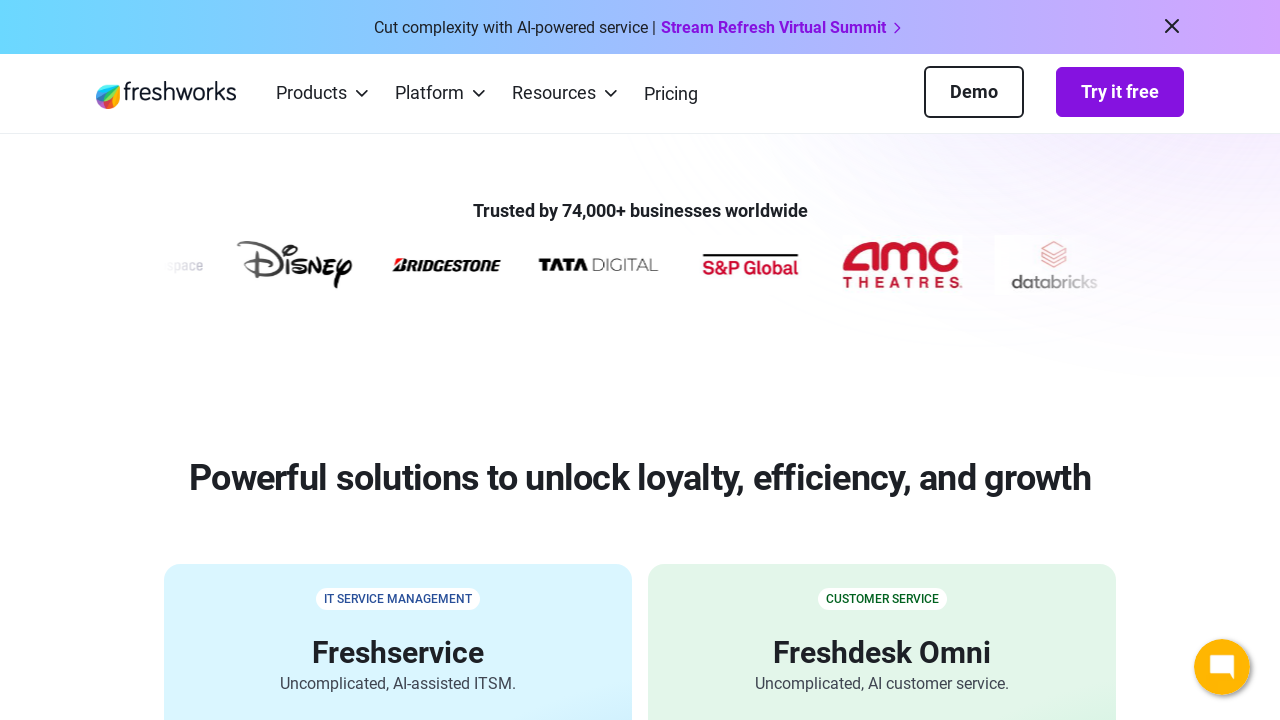

Pressed PAGE_UP key to scroll up the Freshworks homepage
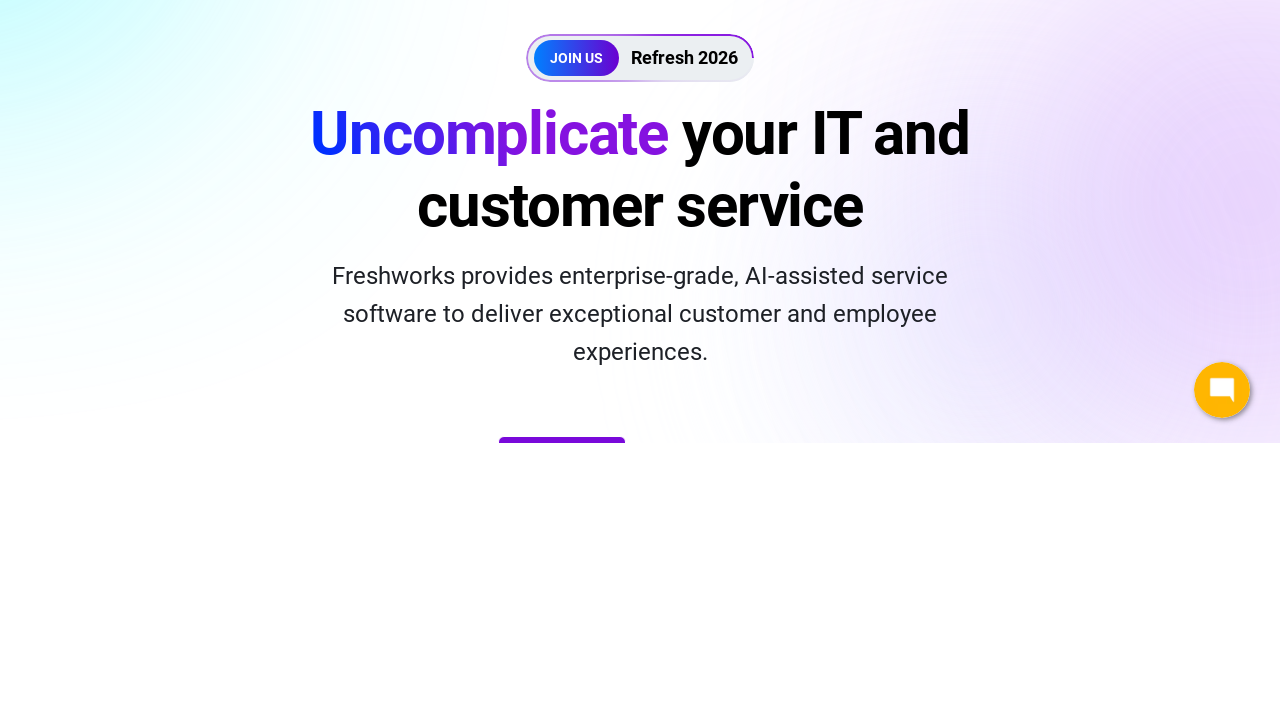

Waited 1 second for page scroll to complete
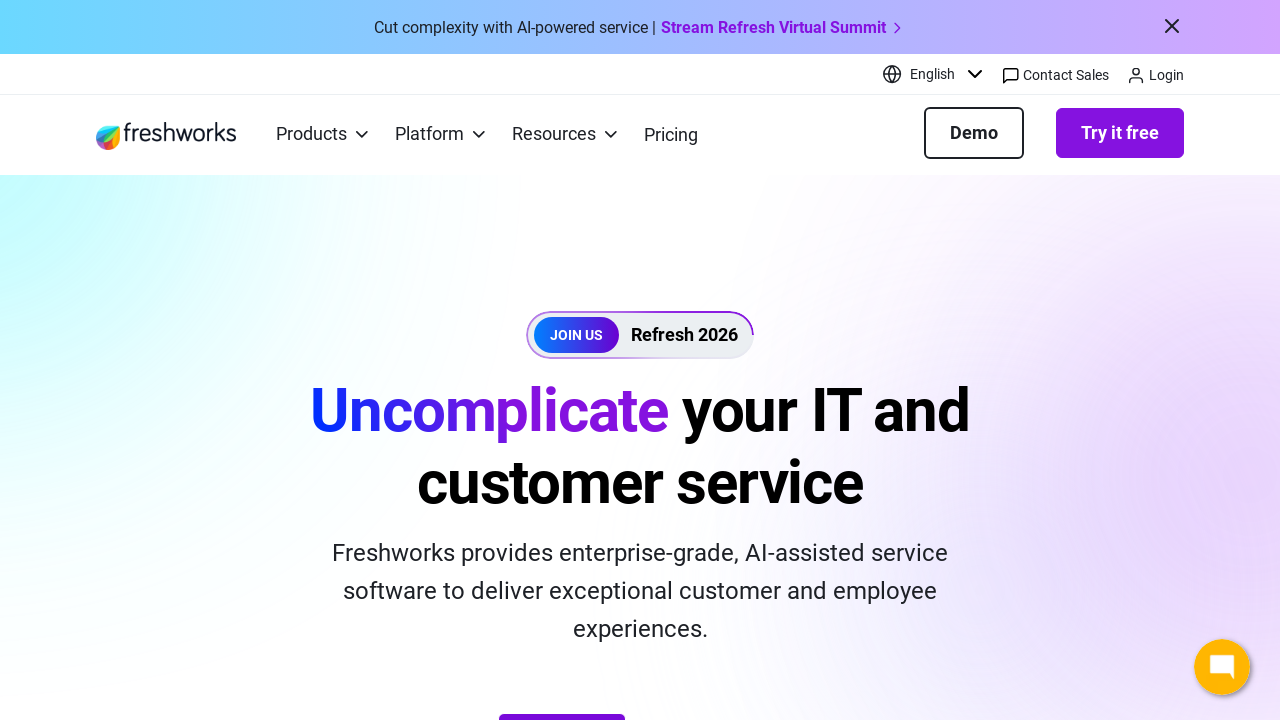

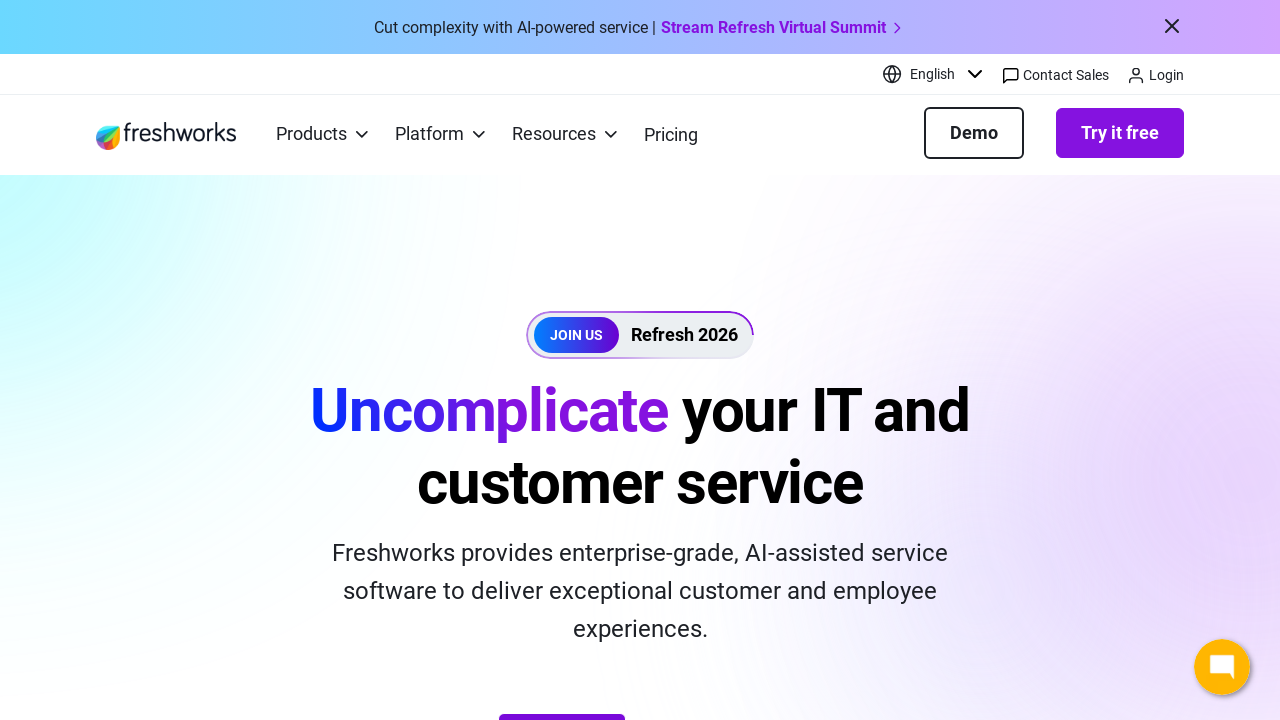